Tests adding a new todo item to a sample todo application by entering text and pressing Enter, then verifies the item was added.

Starting URL: https://lambdatest.github.io/sample-todo-app/

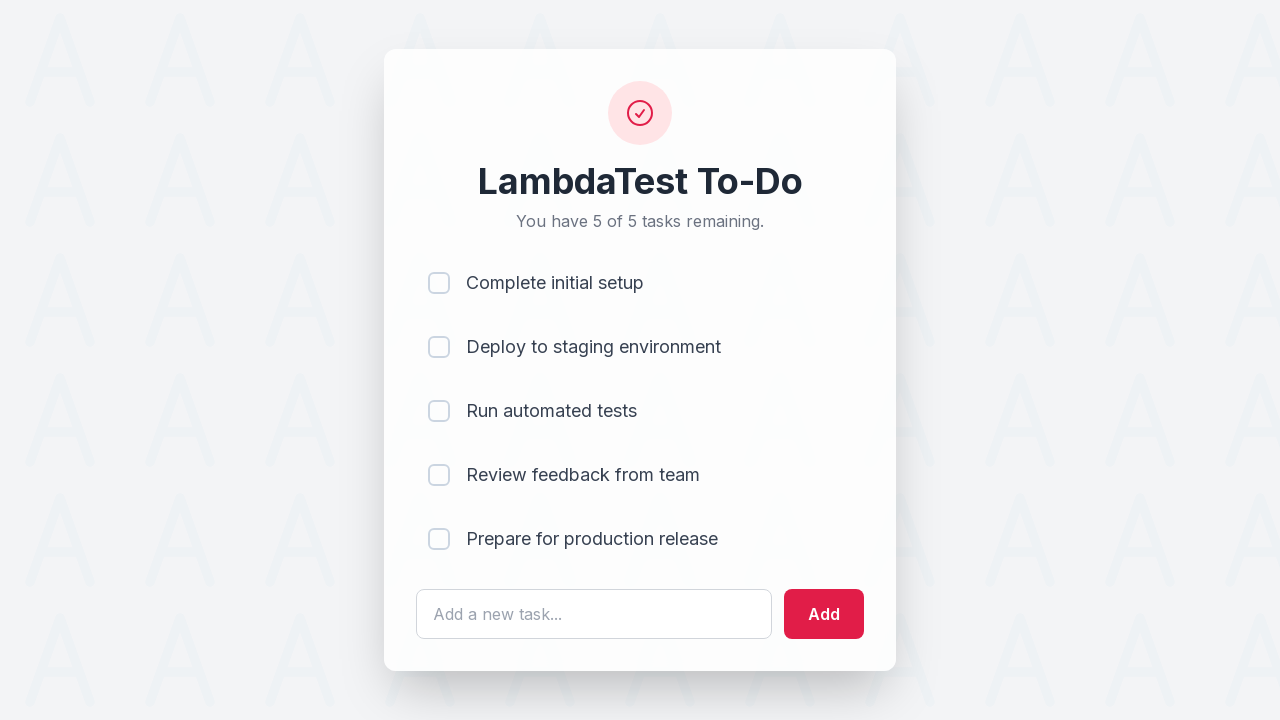

Filled todo input field with 'Sel Test' on #sampletodotext
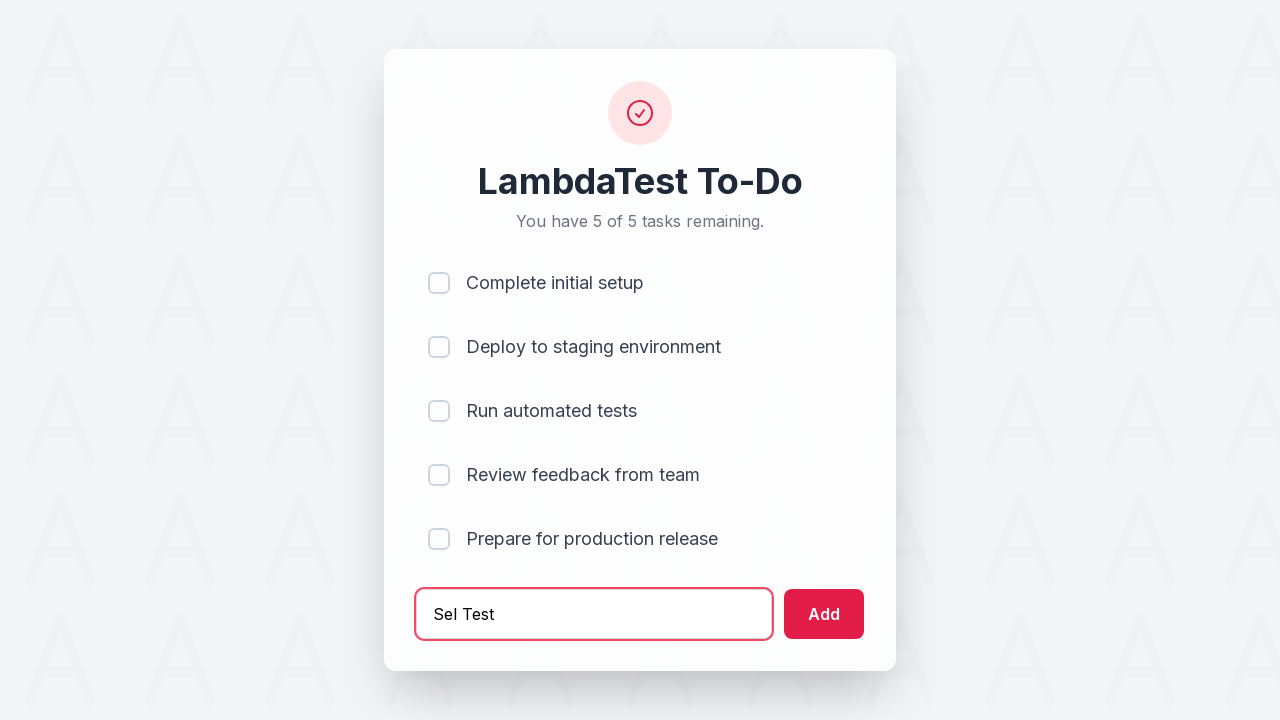

Pressed Enter to add todo item on #sampletodotext
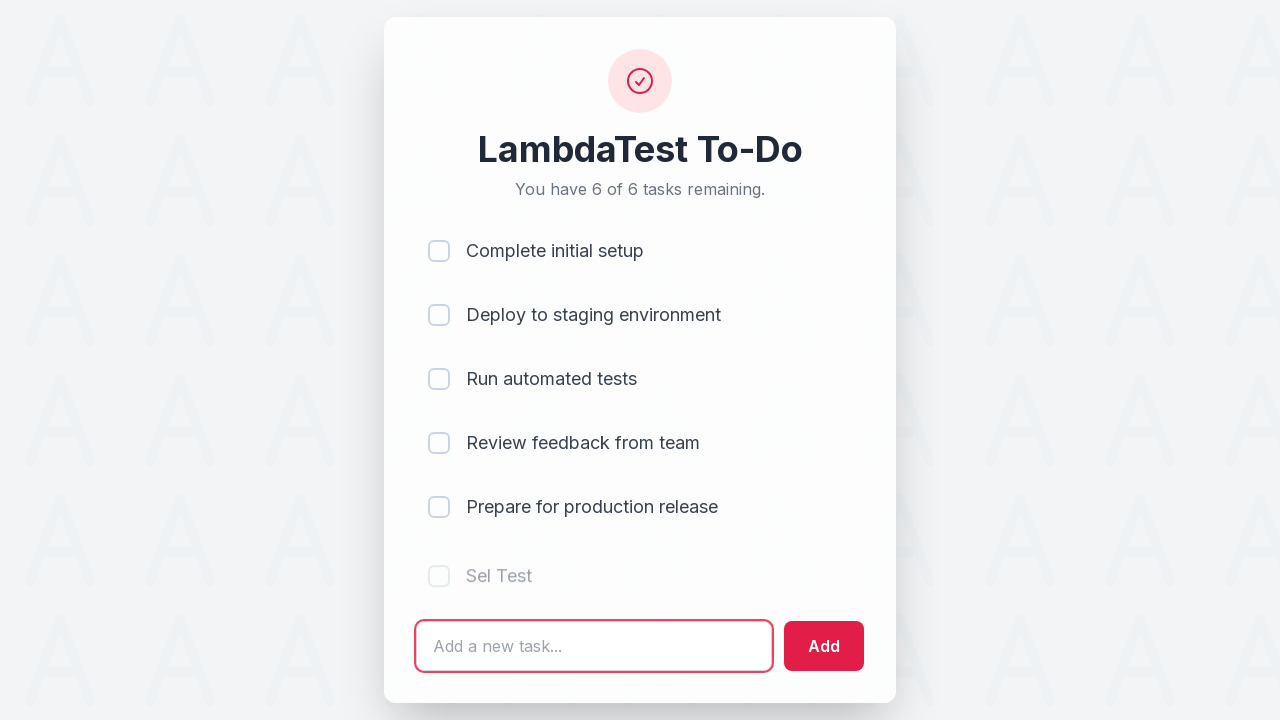

Verified new todo item was added to the list
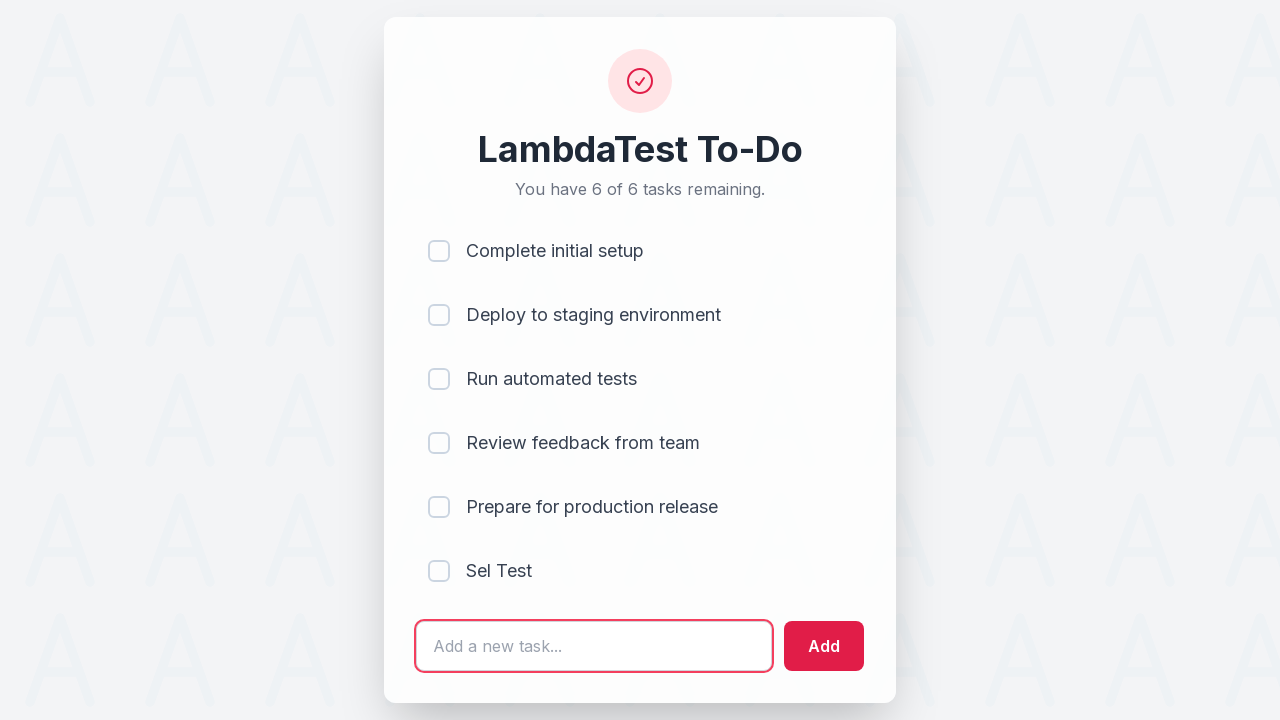

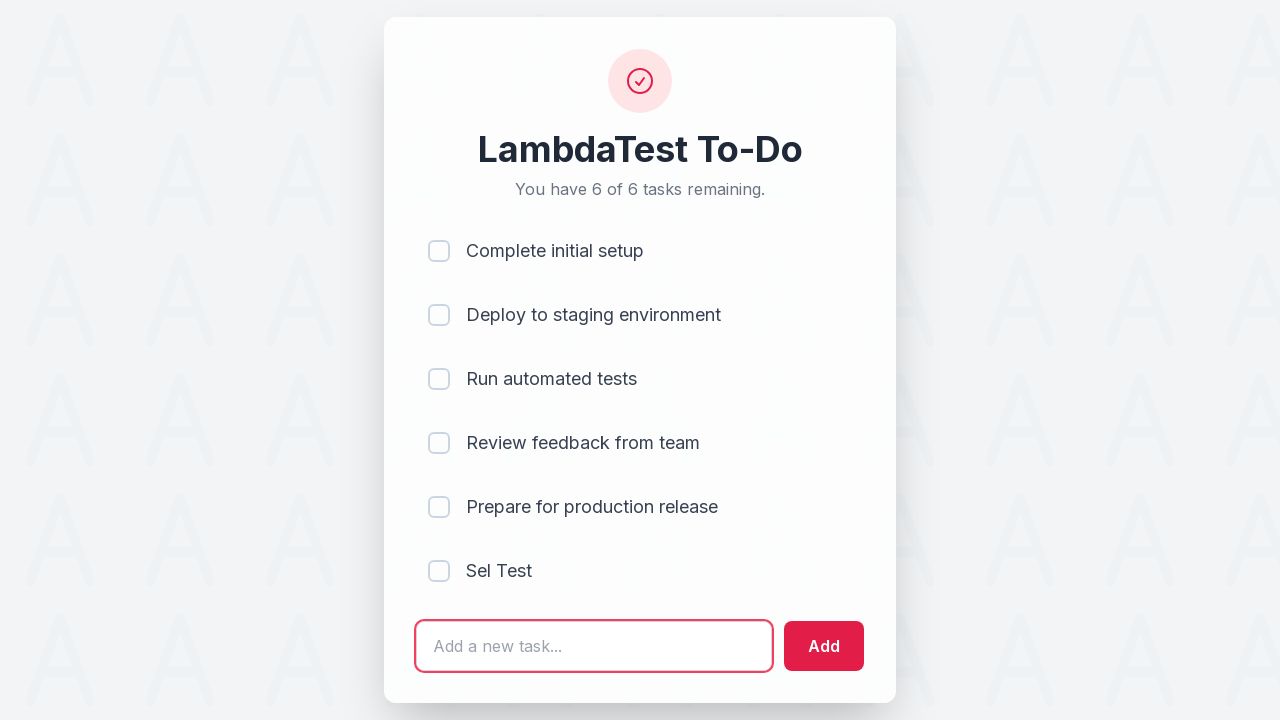